Tests handling a JavaScript prompt dialog by clicking a link that triggers a prompt, entering text, and accepting it

Starting URL: https://www.selenium.dev/documentation/en/webdriver/js_alerts_prompts_and_confirmations/

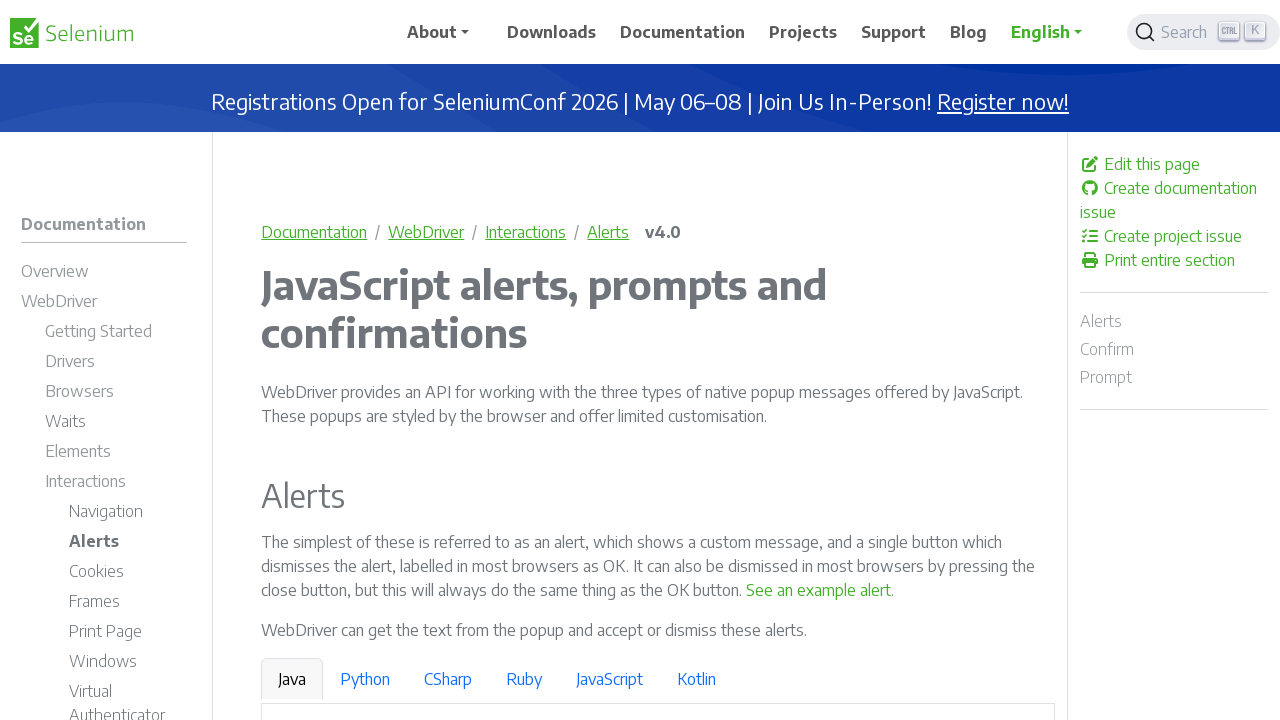

Set up dialog handler to accept prompts with text 'Playwright Test'
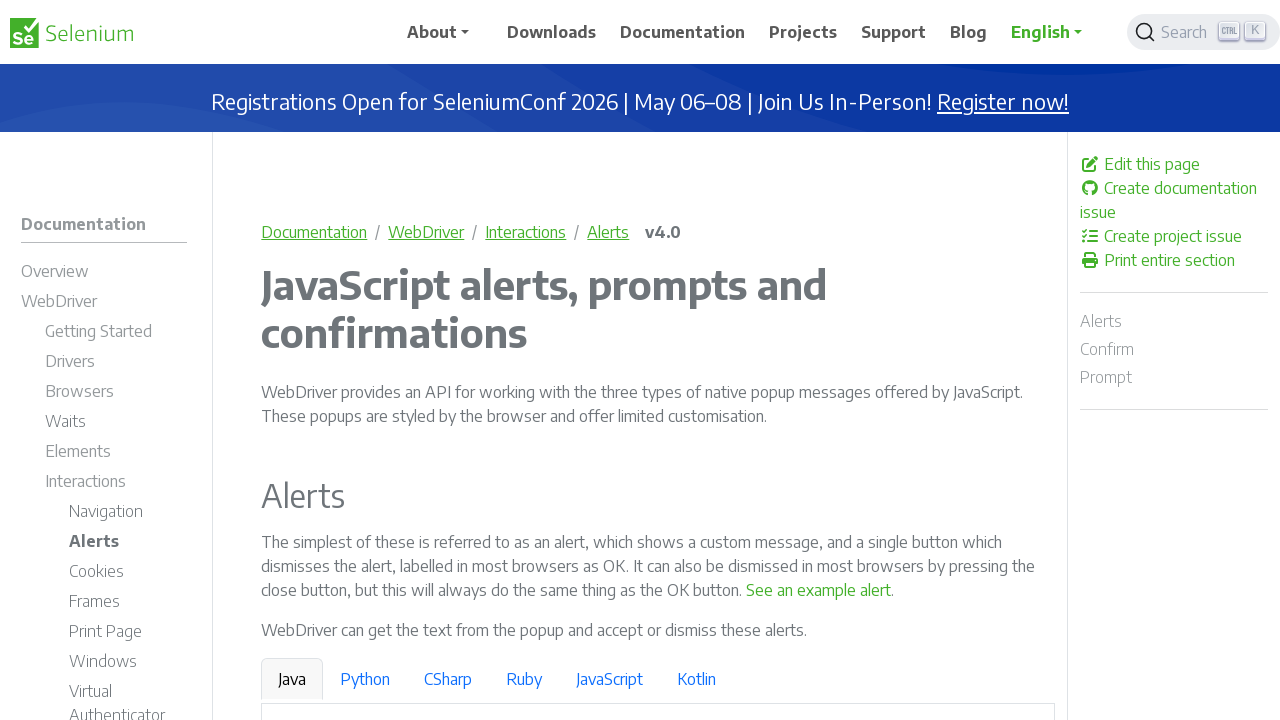

Clicked link to trigger JavaScript prompt dialog at (627, 360) on a:has-text('See a sample prompt')
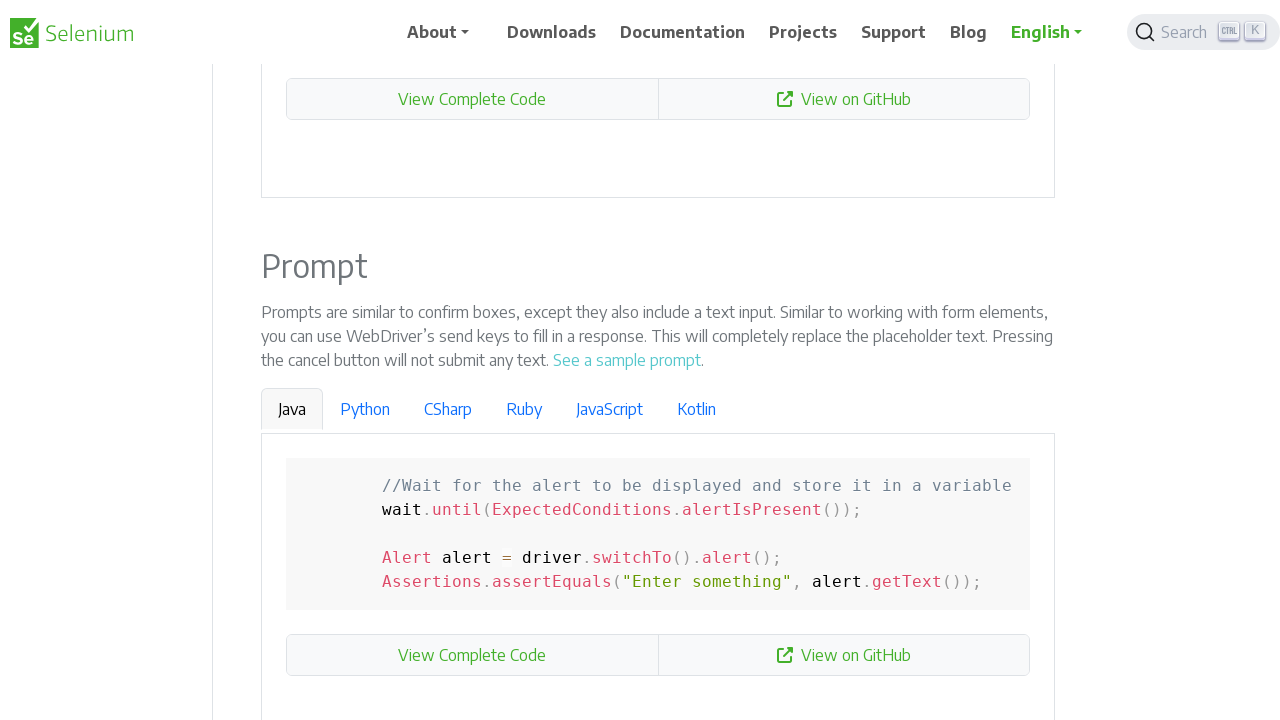

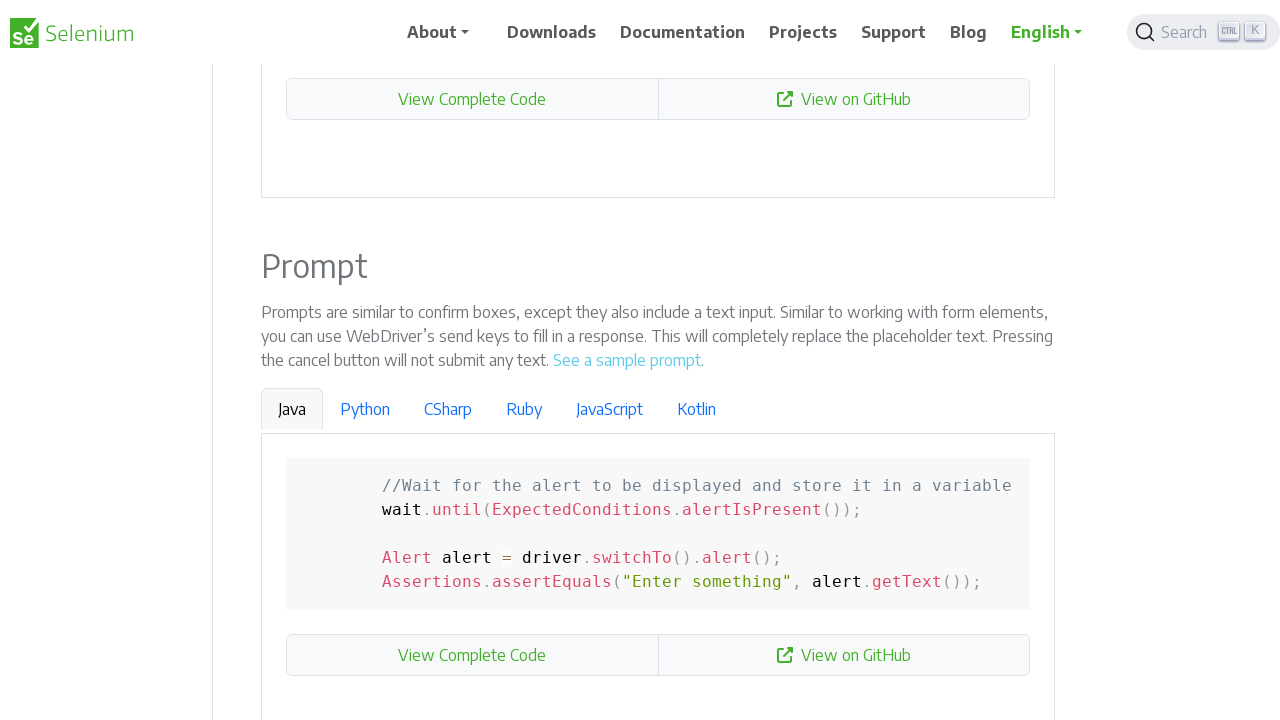